Verifies that the expected number of products are displayed on the DemoBlaze home page by counting product card titles

Starting URL: https://demoblaze.com/index.html

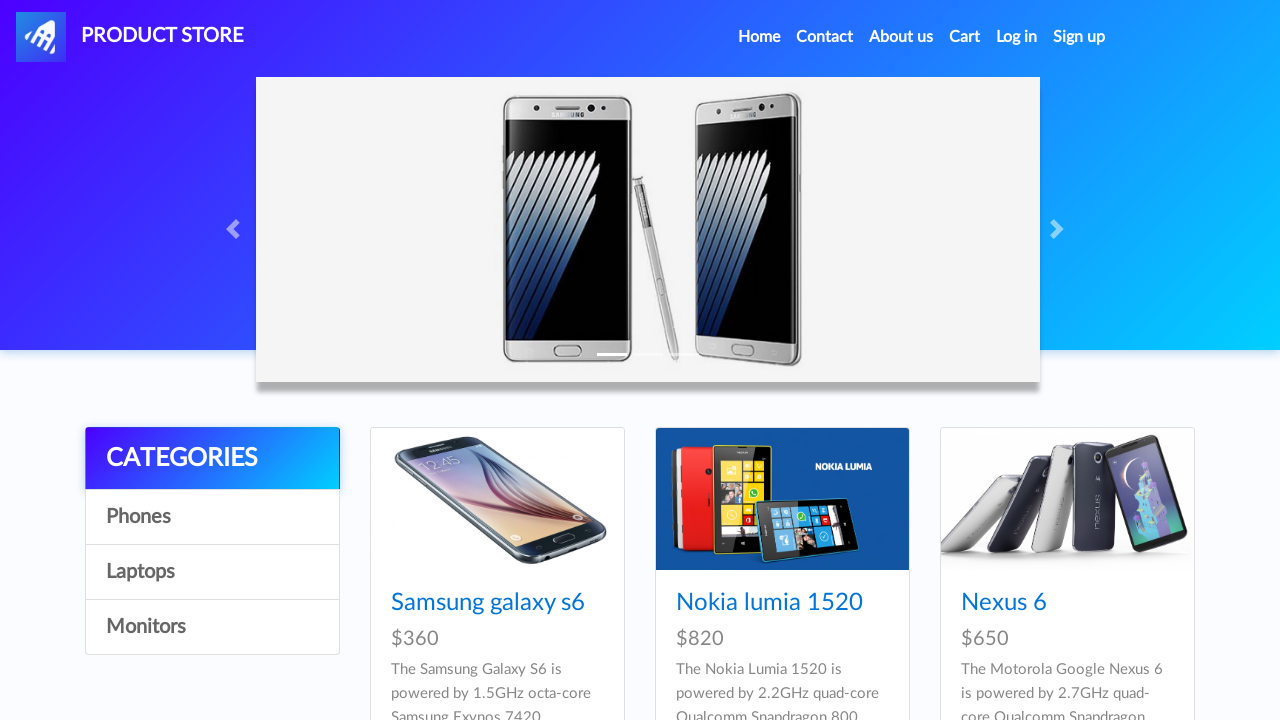

Waited for product card titles to load on DemoBlaze home page
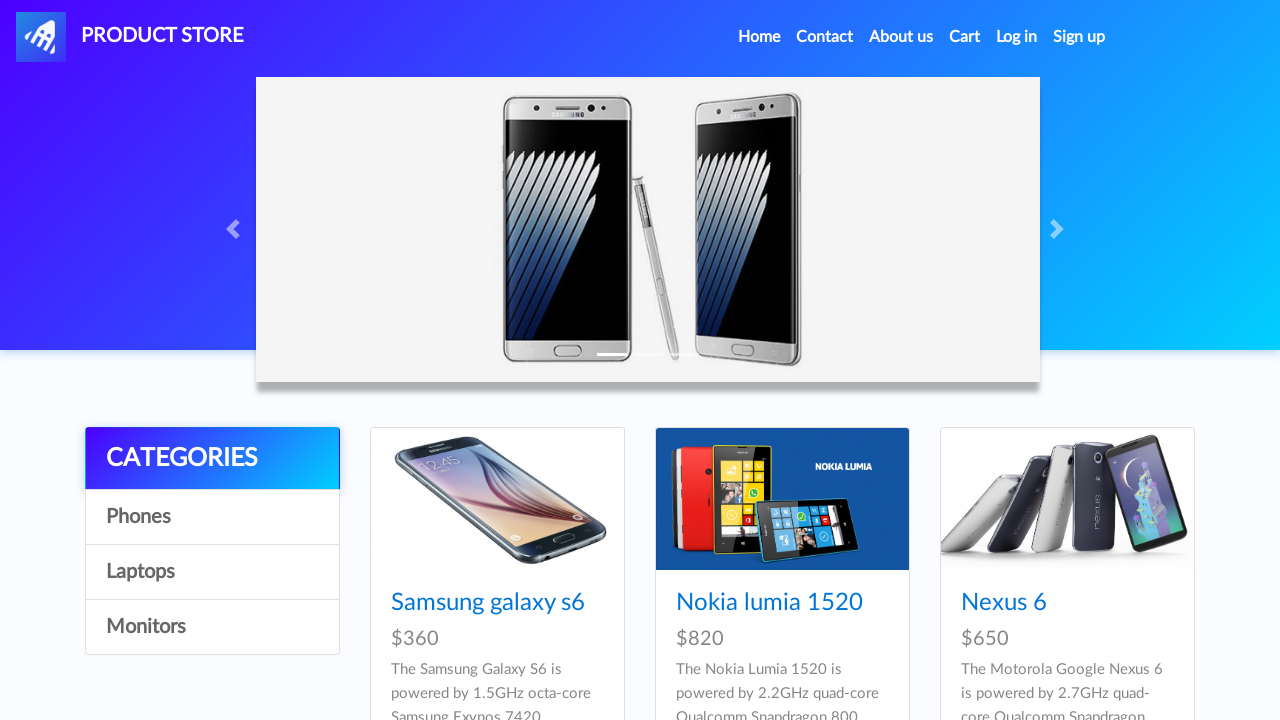

Located all product card title elements
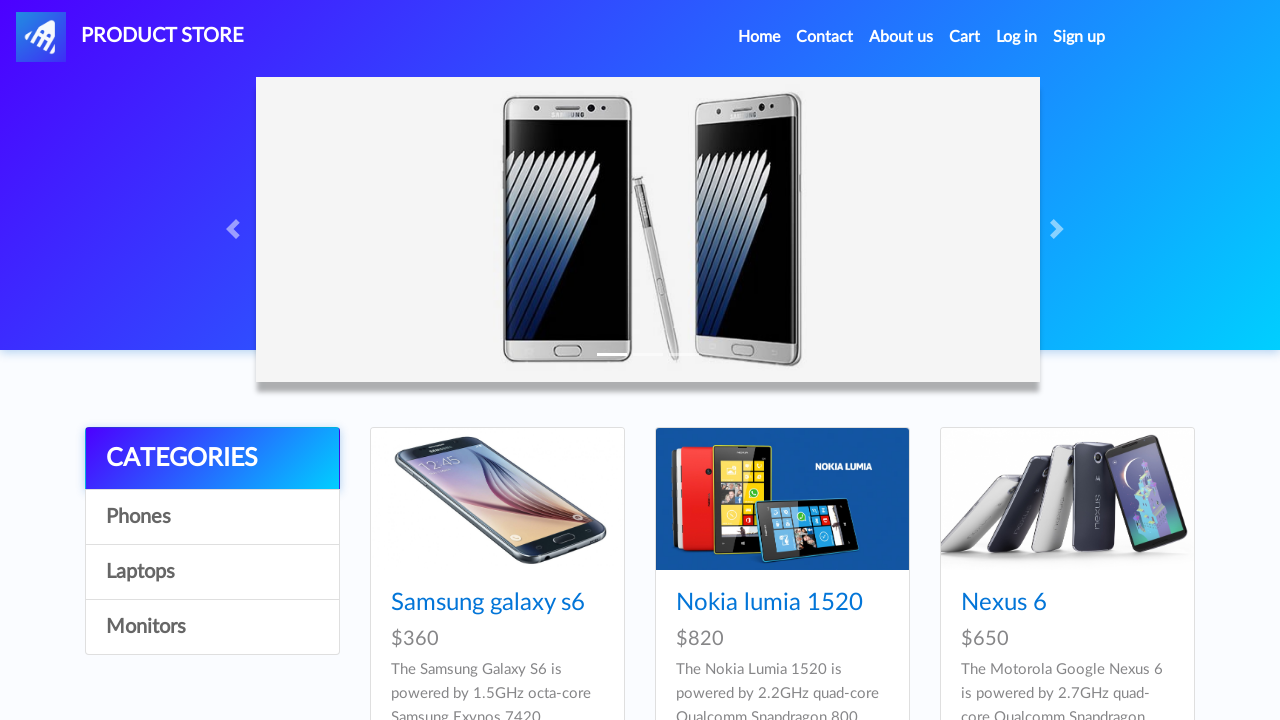

Verified that exactly 9 products are displayed on the page
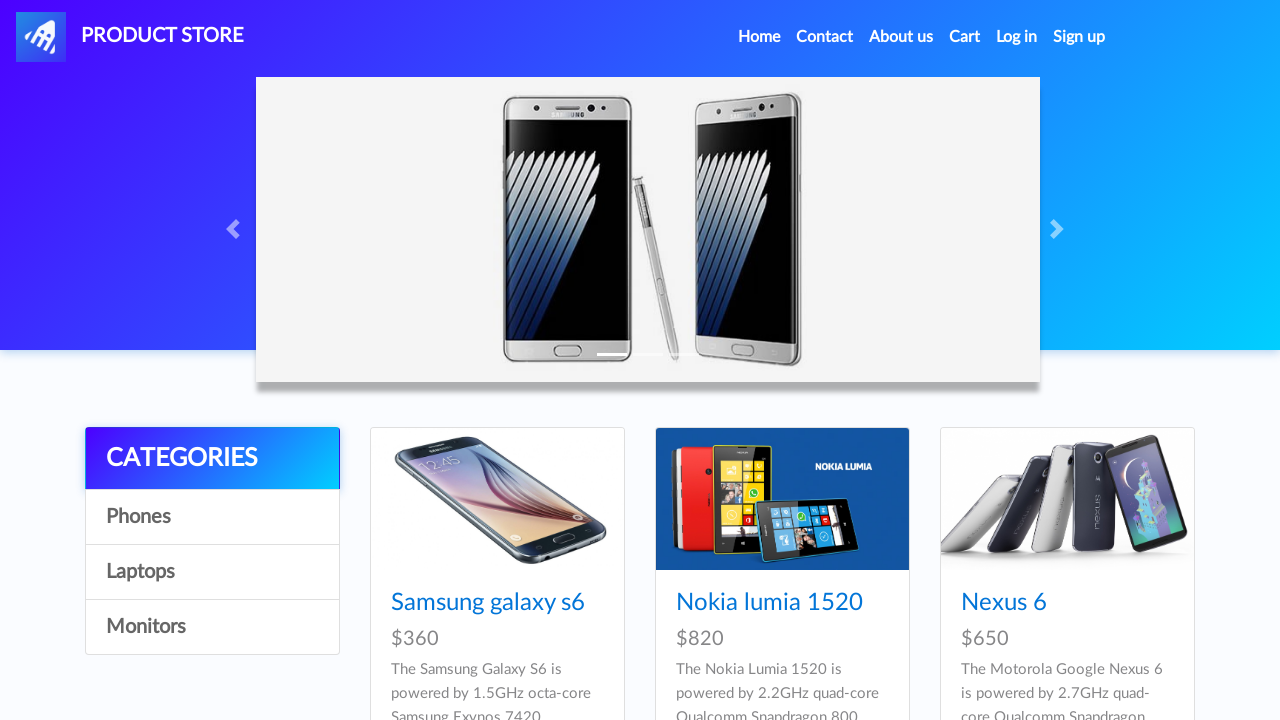

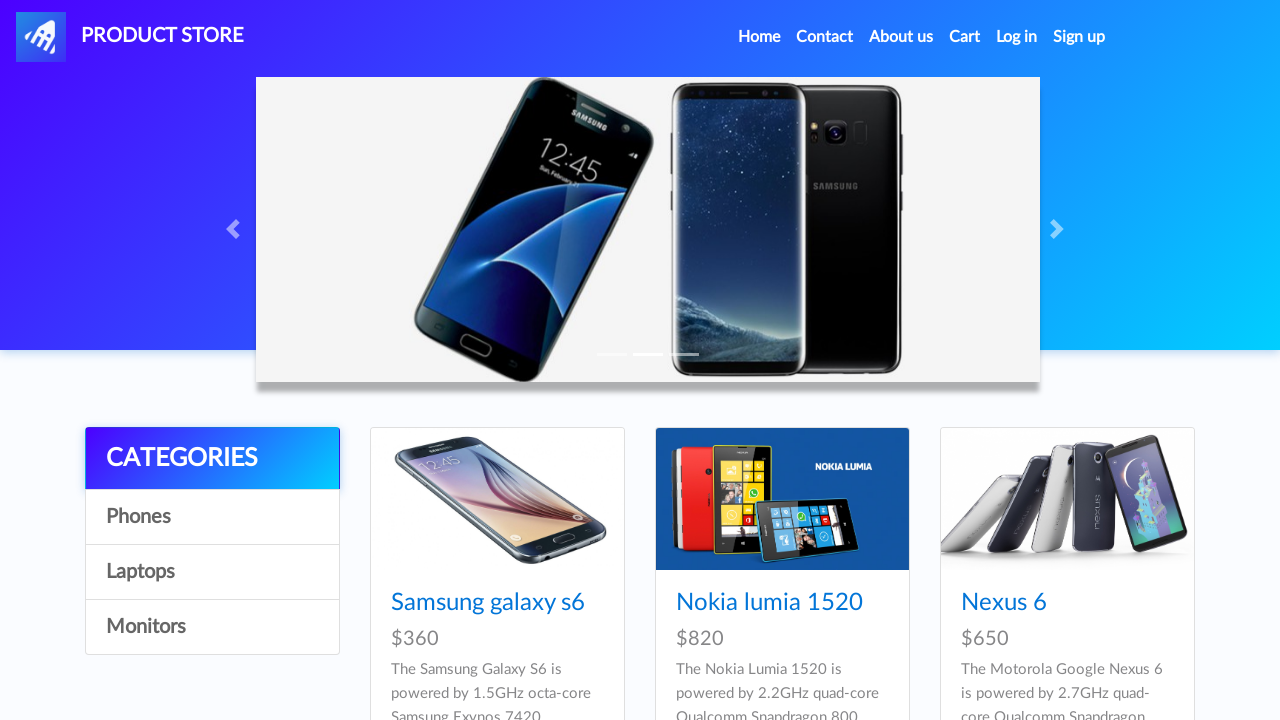